Tests card number validation by submitting a payment form with an invalid card number and verifying the error message is displayed.

Starting URL: https://sandbox.cardpay.com/MI/cardpayment2.html?orderXml=PE9SREVSIFdBTExFVF9JRD0nODI5OScgT1JERVJfTlVNQkVSPSc0NTgyMTEnIEFNT1VOVD0nMjkxLjg2JyBDVVJSRU5DWT0nRVVSJyAgRU1BSUw9J2N1c3RvbWVyQGV4YW1wbGUuY29tJz4KPEFERFJFU1MgQ09VTlRSWT0nVVNBJyBTVEFURT0nTlknIFpJUD0nMTAwMDEnIENJVFk9J05ZJyBTVFJFRVQ9JzY3NyBTVFJFRVQnIFBIT05FPSc4NzY5OTA5MCcgVFlQRT0nQklMTElORycvPgo8L09SREVSPg==&sha512=998150a2b27484b776a1628bfe7505a9cb430f276dfa35b14315c1c8f03381a90490f6608f0dcff789273e05926cd782e1bb941418a9673f43c47595aa7b8b0d

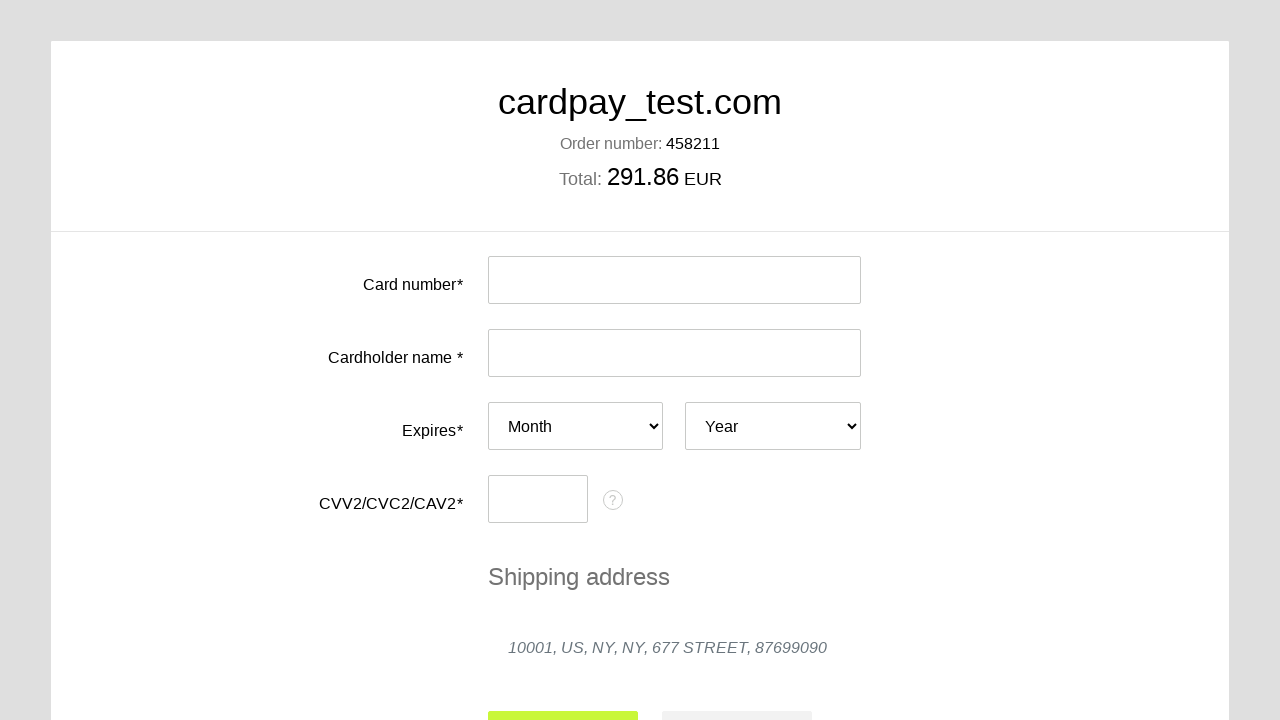

Filled card number field with invalid card number '400000000000002' on #input-card-number
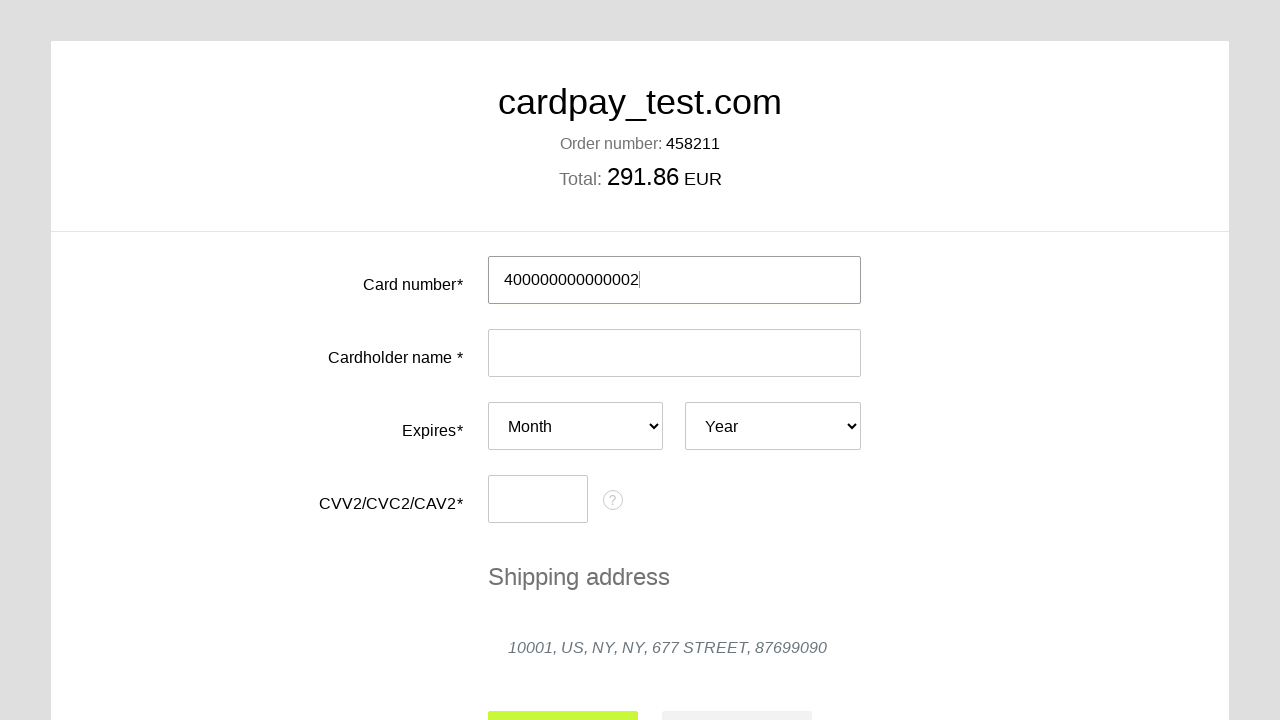

Filled cardholder name field with 'Jon Down' on #input-card-holder
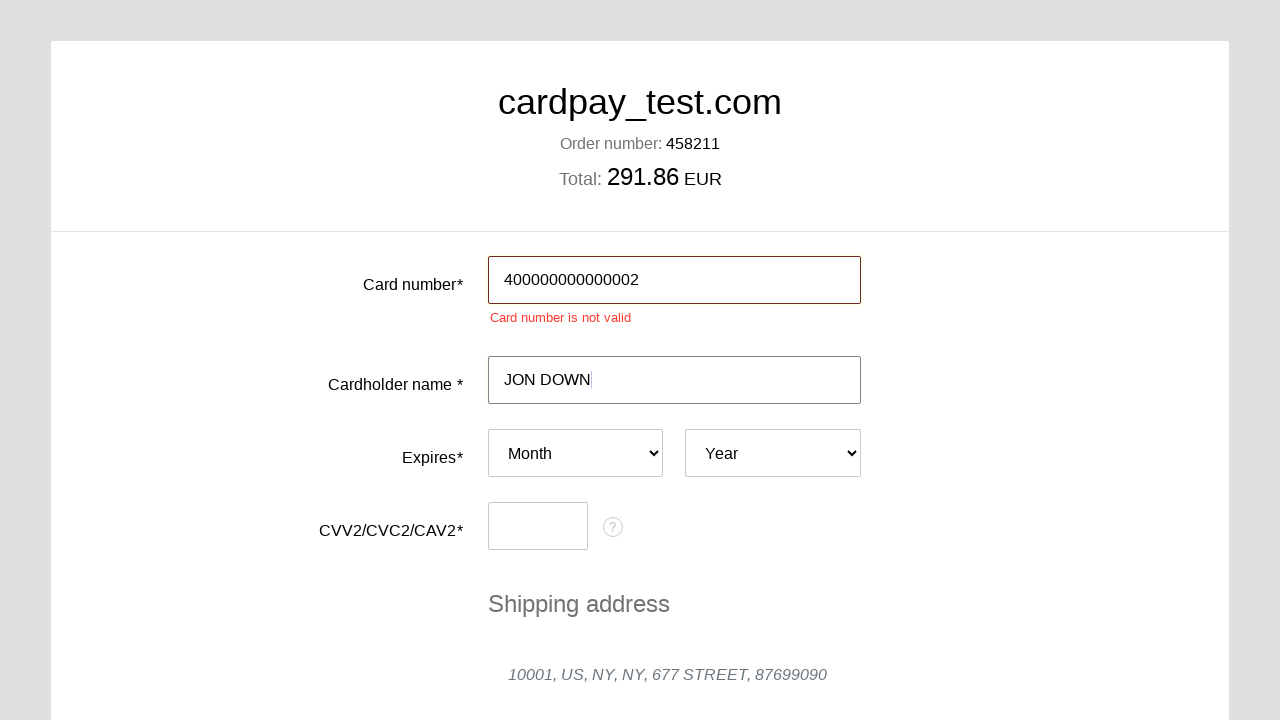

Selected expiration month at index 7 on #card-expires-month
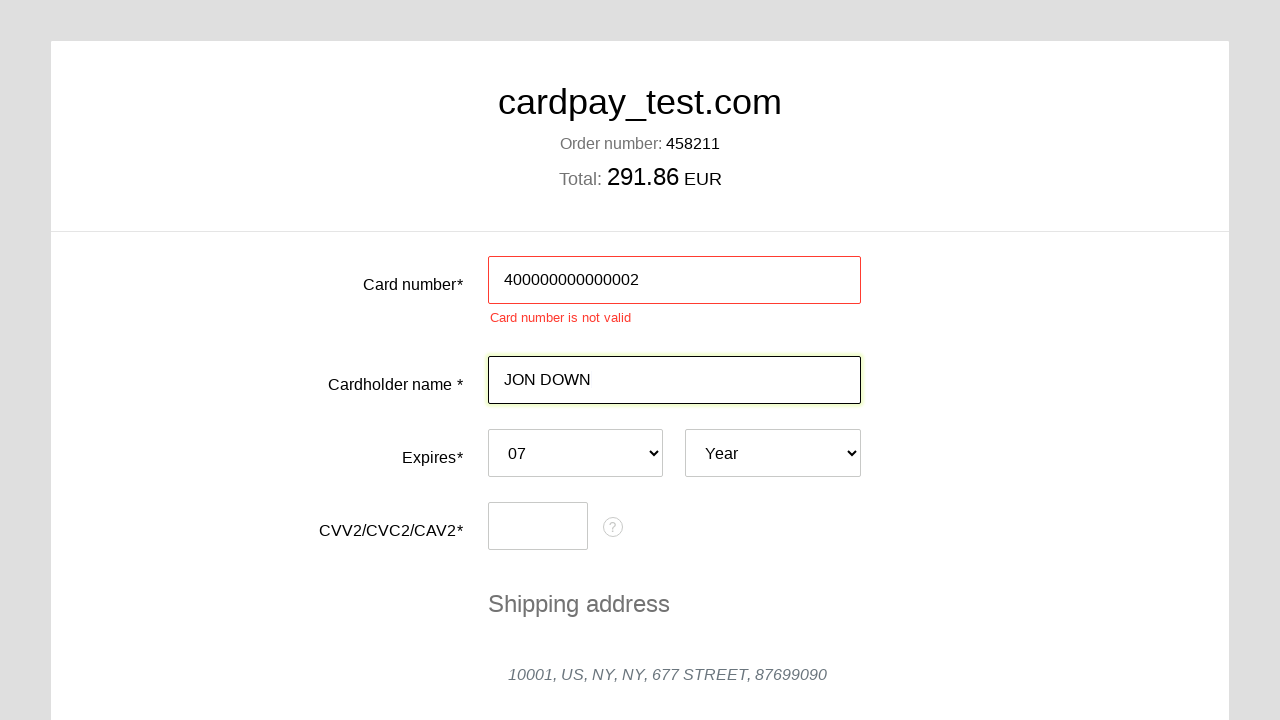

Selected expiration year '2037' on #card-expires-year
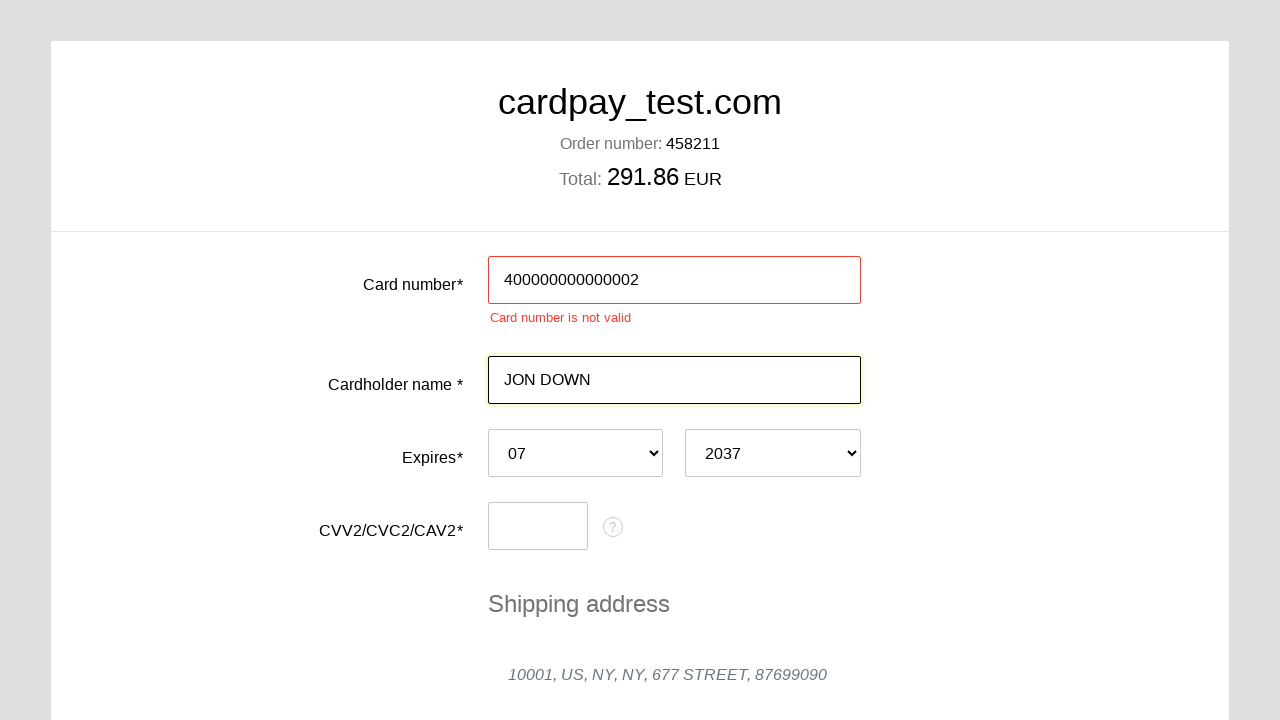

Filled CVC field with '777' on #input-card-cvc
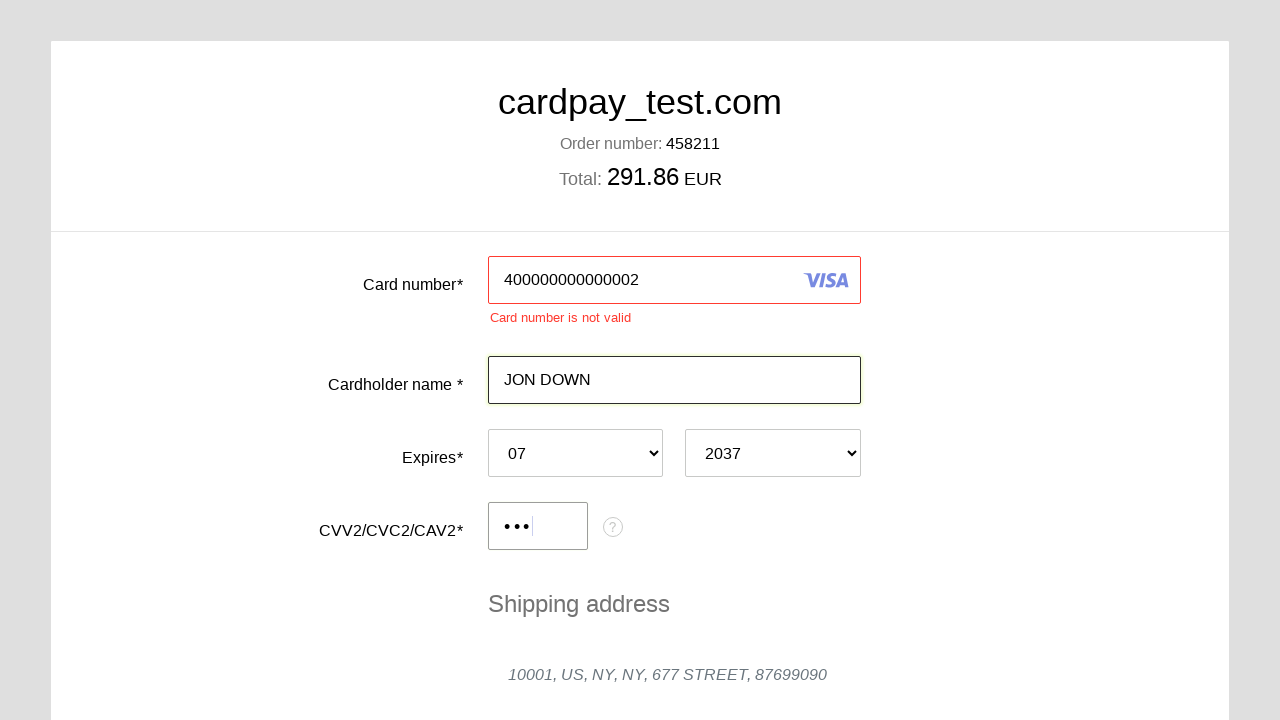

Clicked submit button to submit payment form at (563, 503) on #action-submit
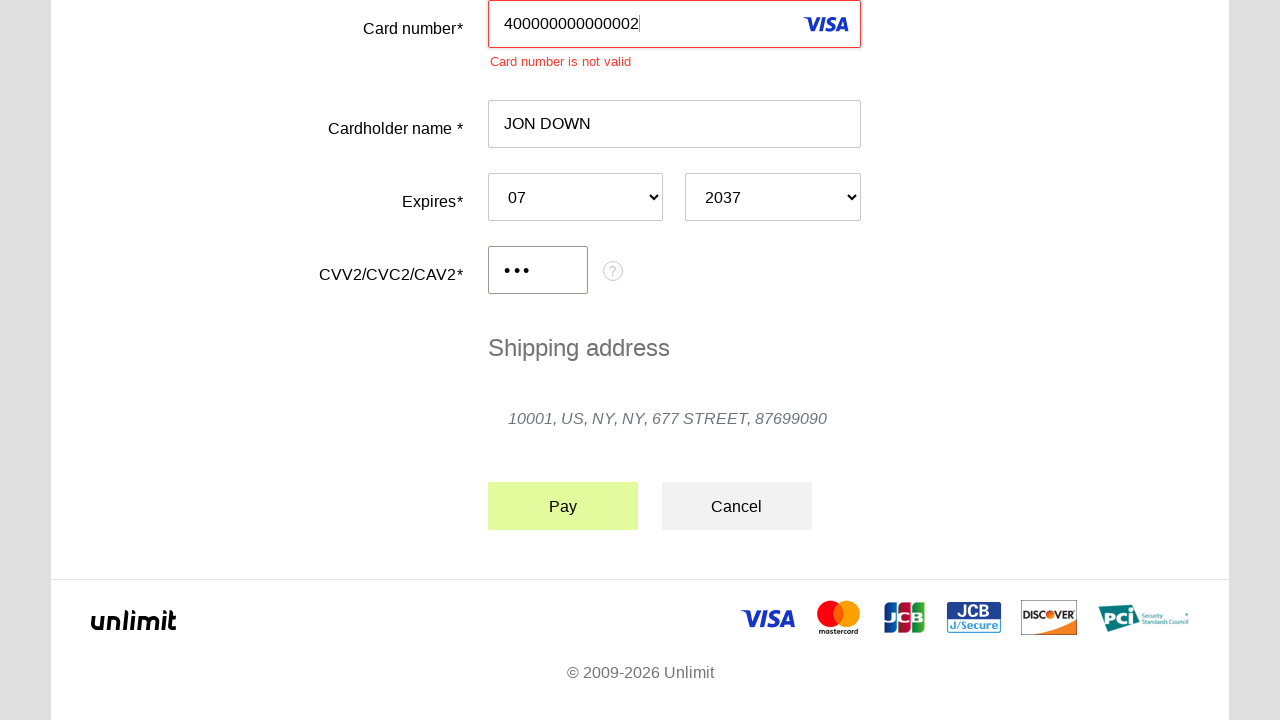

Validation error message appeared for invalid card number
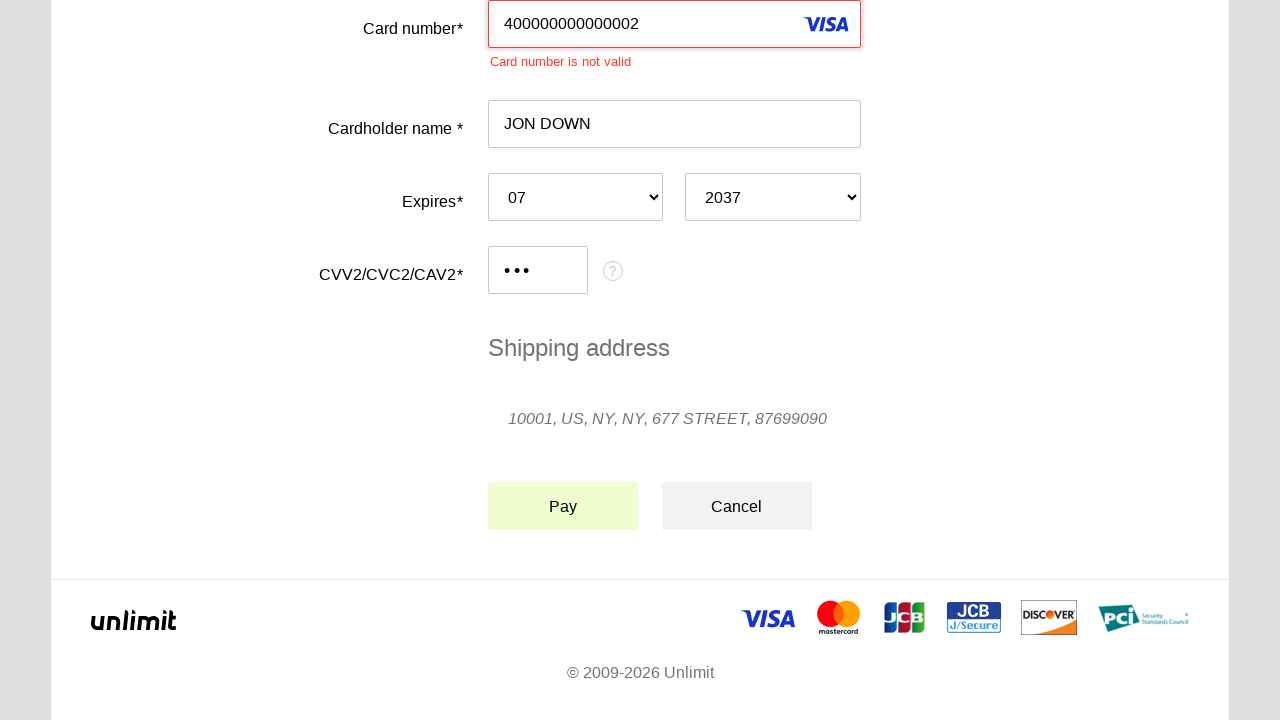

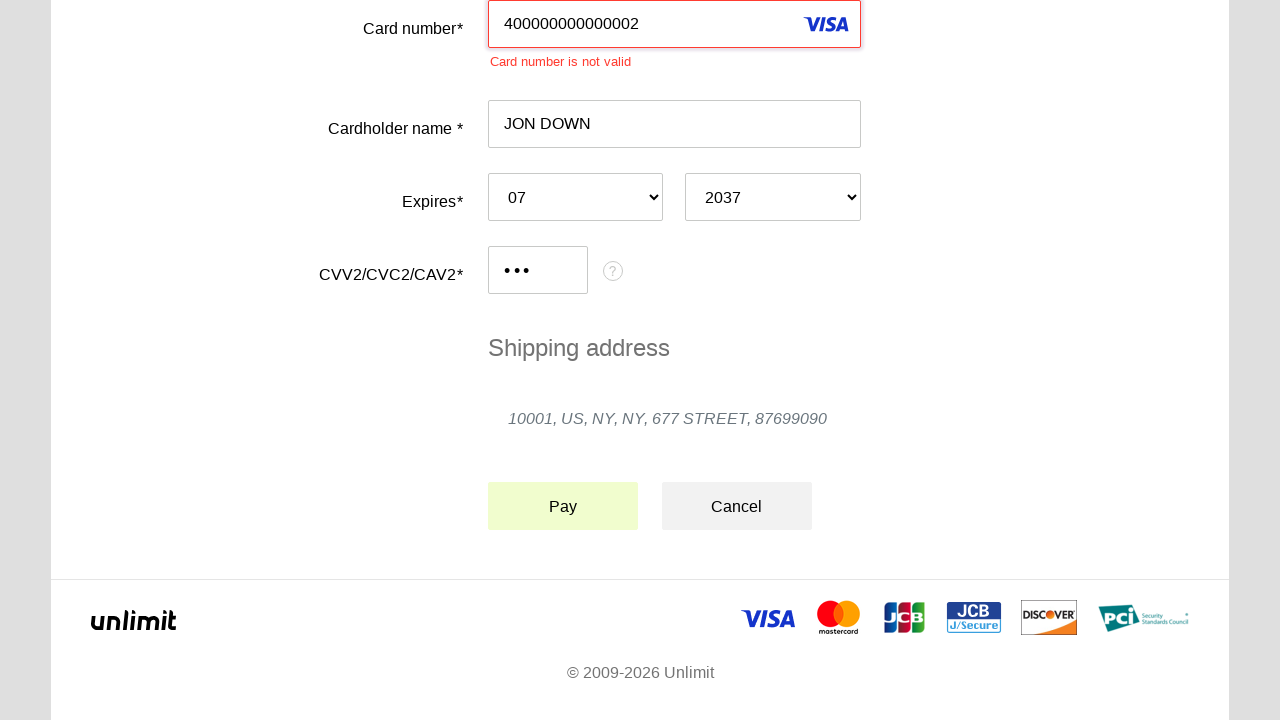